Tests the Personal Notes feature by navigating to the notes page and creating a note with a title and content, then clicking the add button.

Starting URL: https://material.playwrightvn.com/

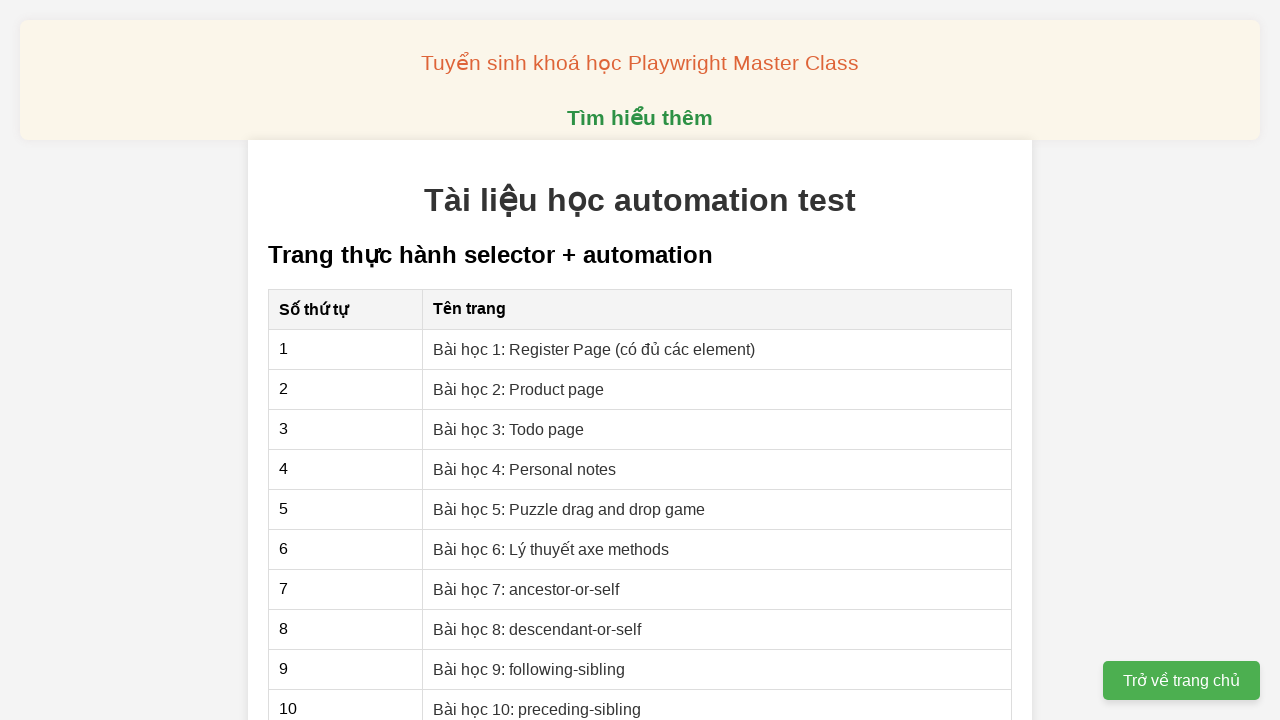

Page loaded with domcontentloaded state
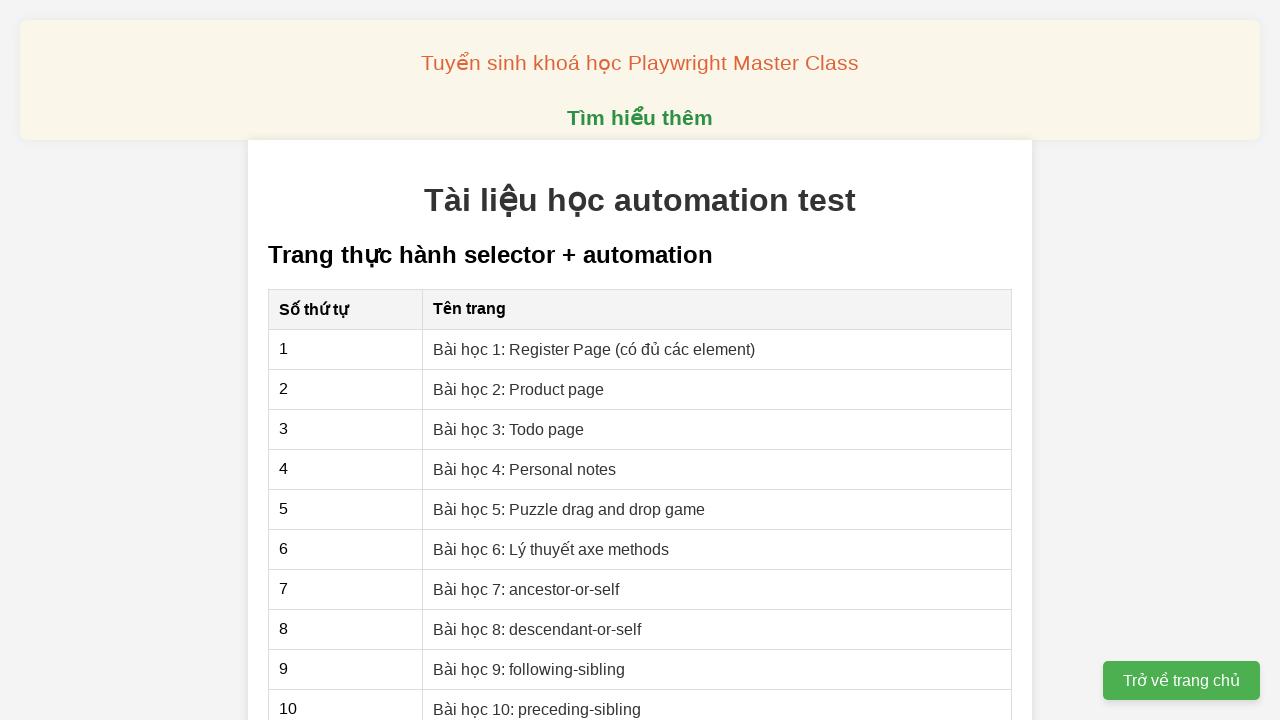

Clicked on 'Bài học 4: Personal notes' link at (525, 469) on internal:role=link[name="Bài học 4: Personal notes"i]
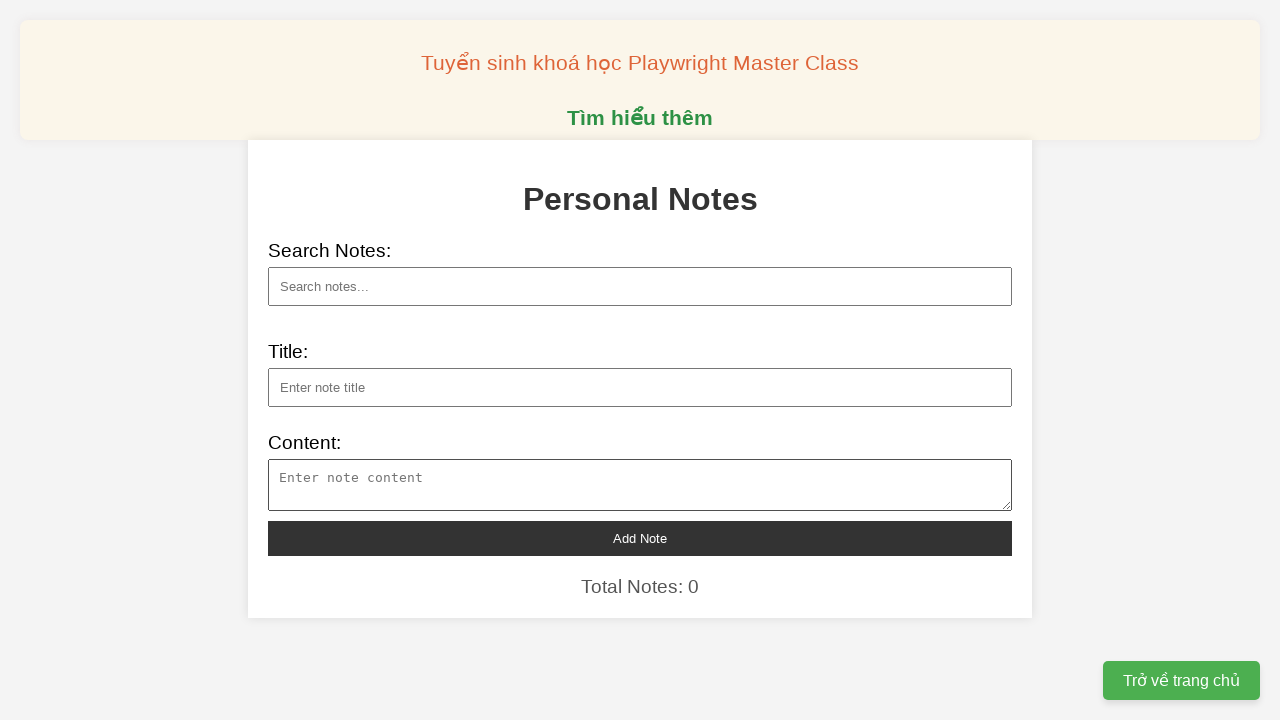

Notes page loaded with note title input field visible
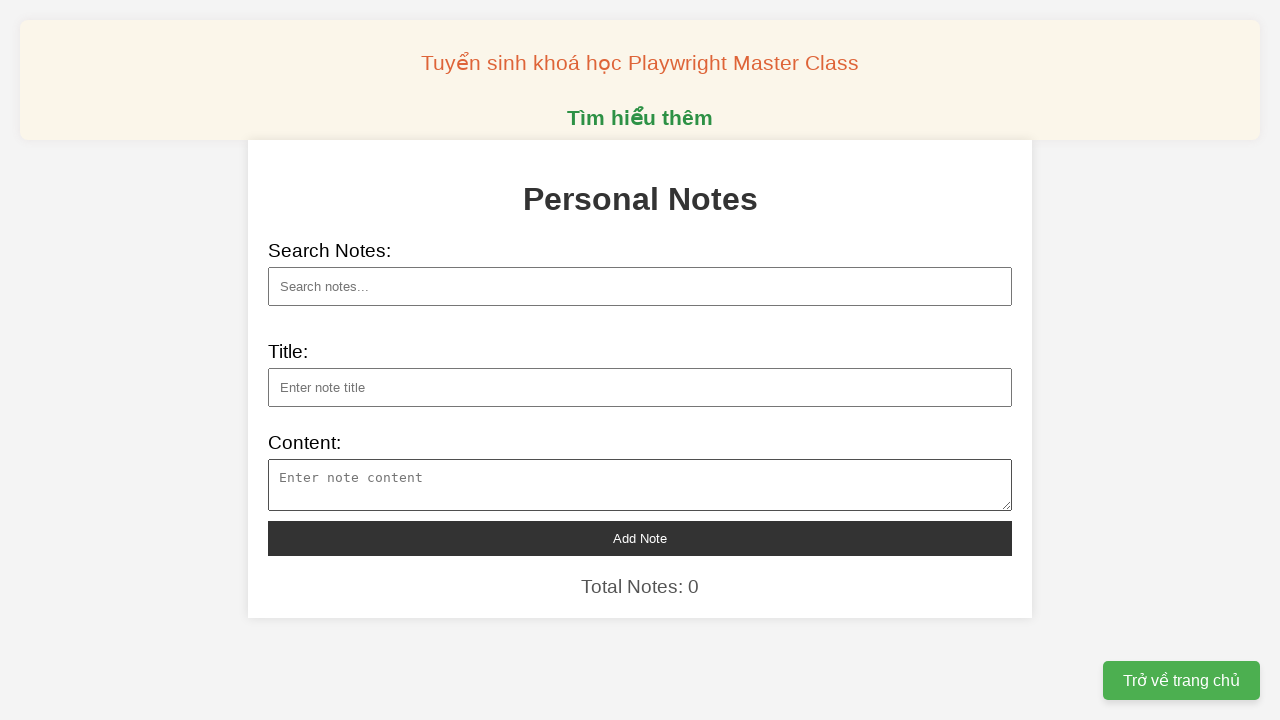

Filled note title field with 'Khám phá vũ trụ với kính viễn vọng James Webb' on #note-title
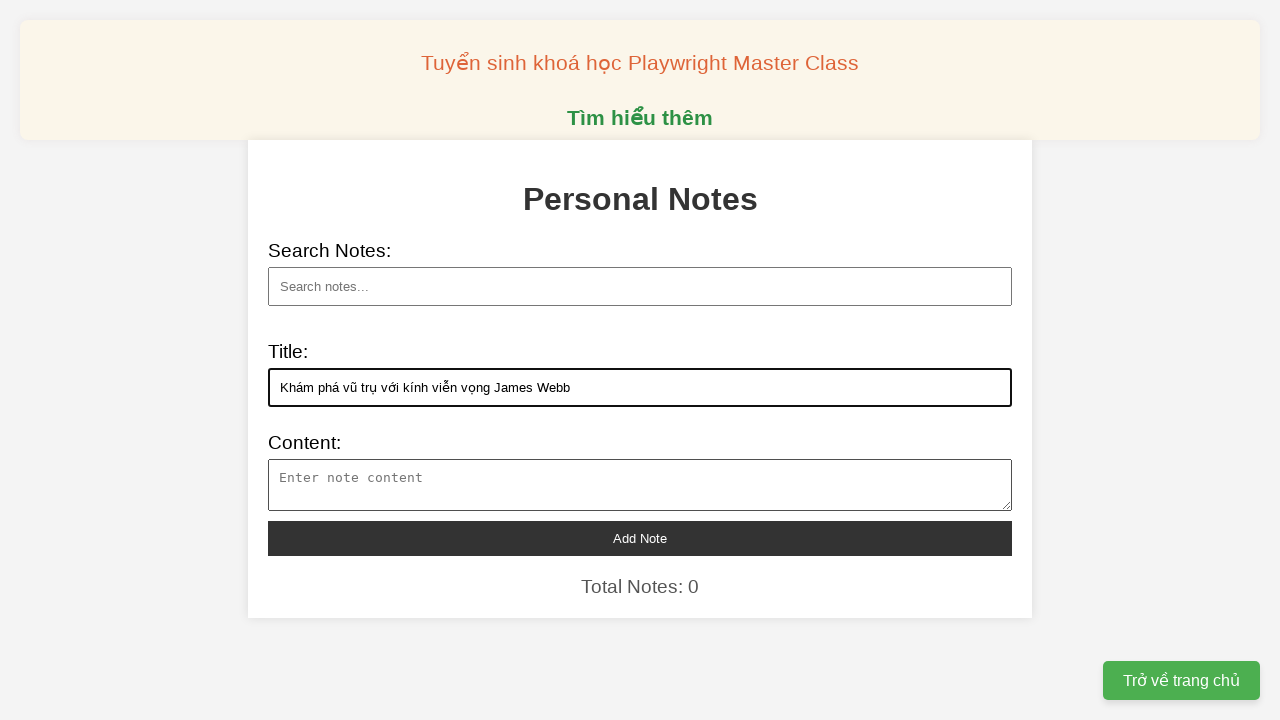

Filled note content field with NASA James Webb information on #note-content
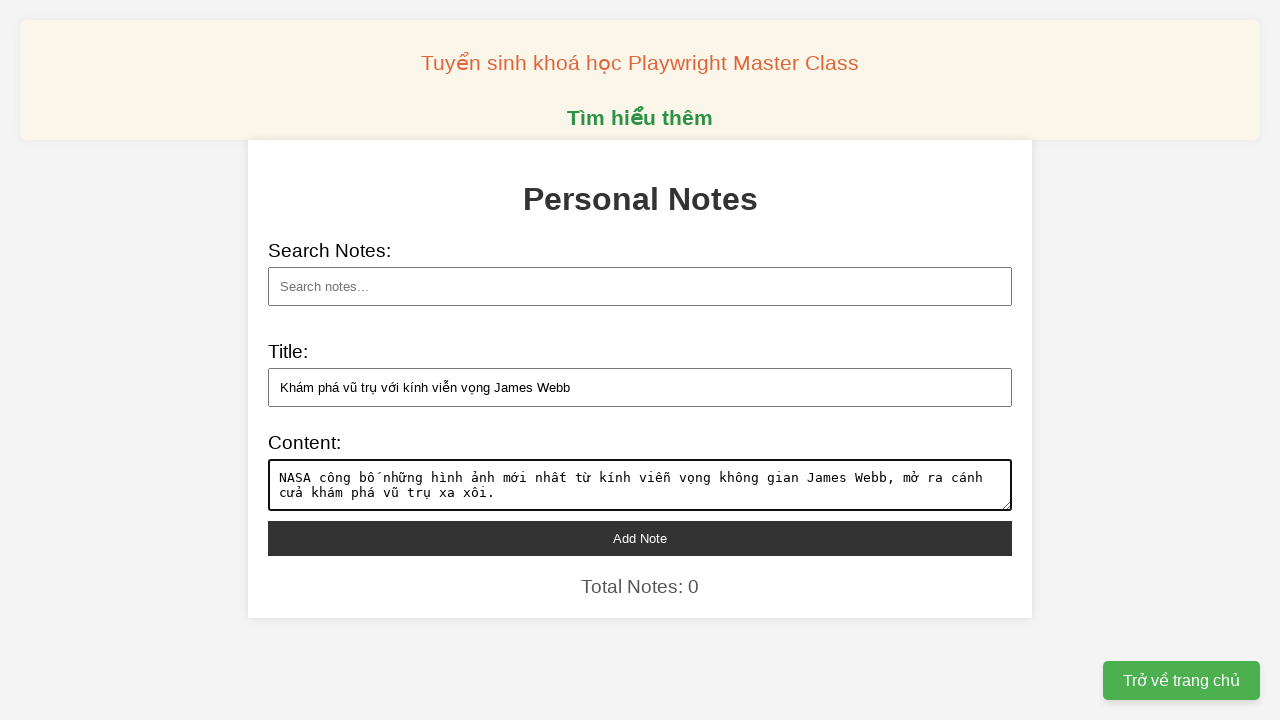

Clicked add note button to create the note at (640, 538) on #add-note
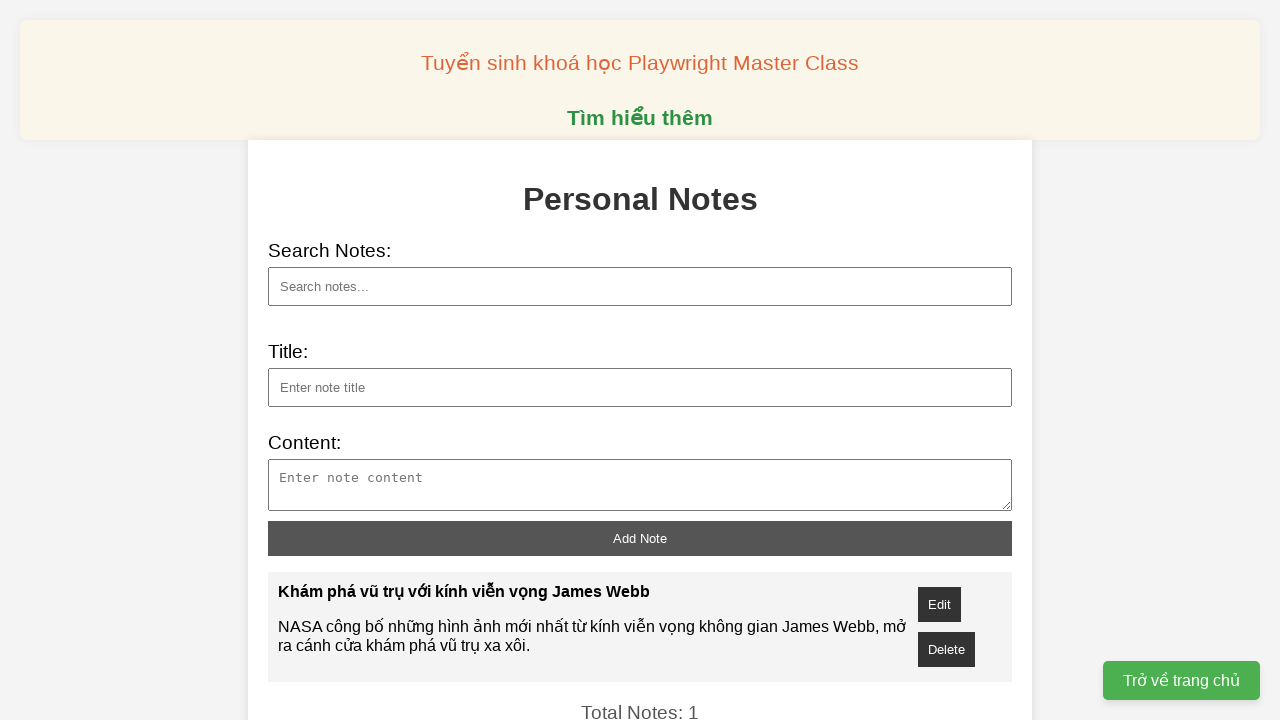

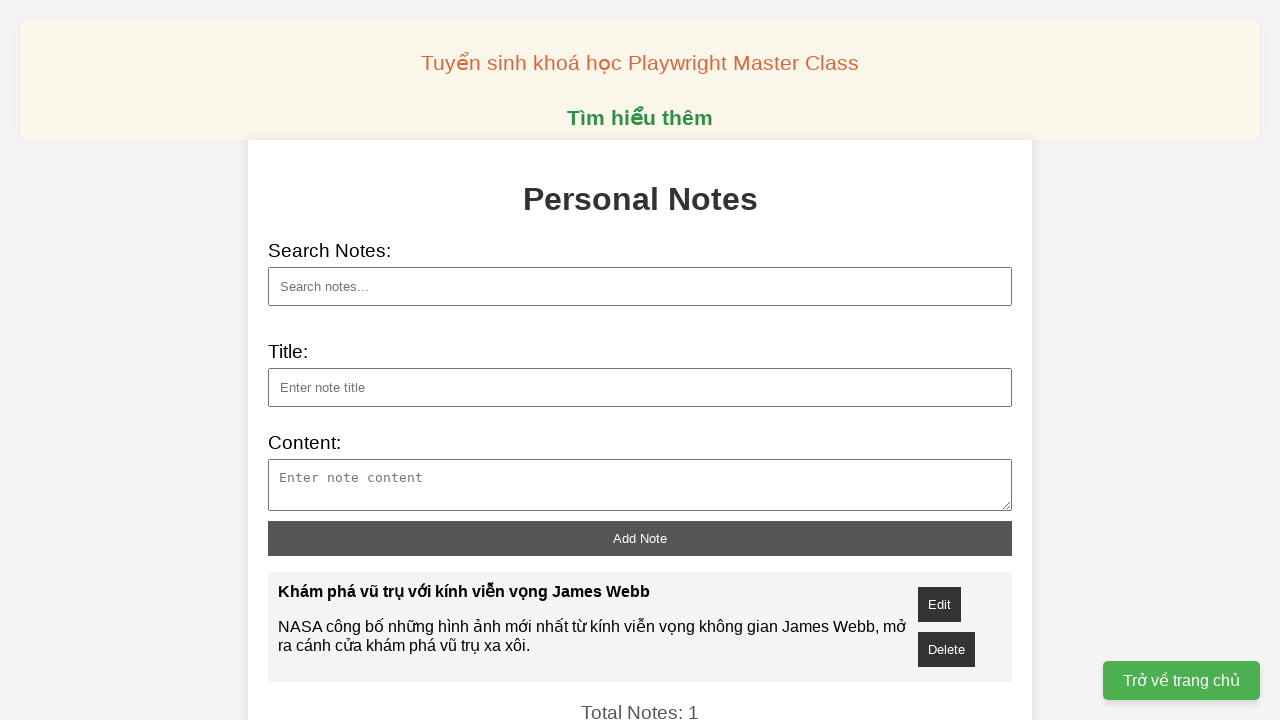